Tests a student registration form by filling out all fields including text inputs, radio buttons, checkboxes, dropdowns, date picker, and file upload, then verifies the submission success modal and result table values.

Starting URL: https://demoqa.com/automation-practice-form

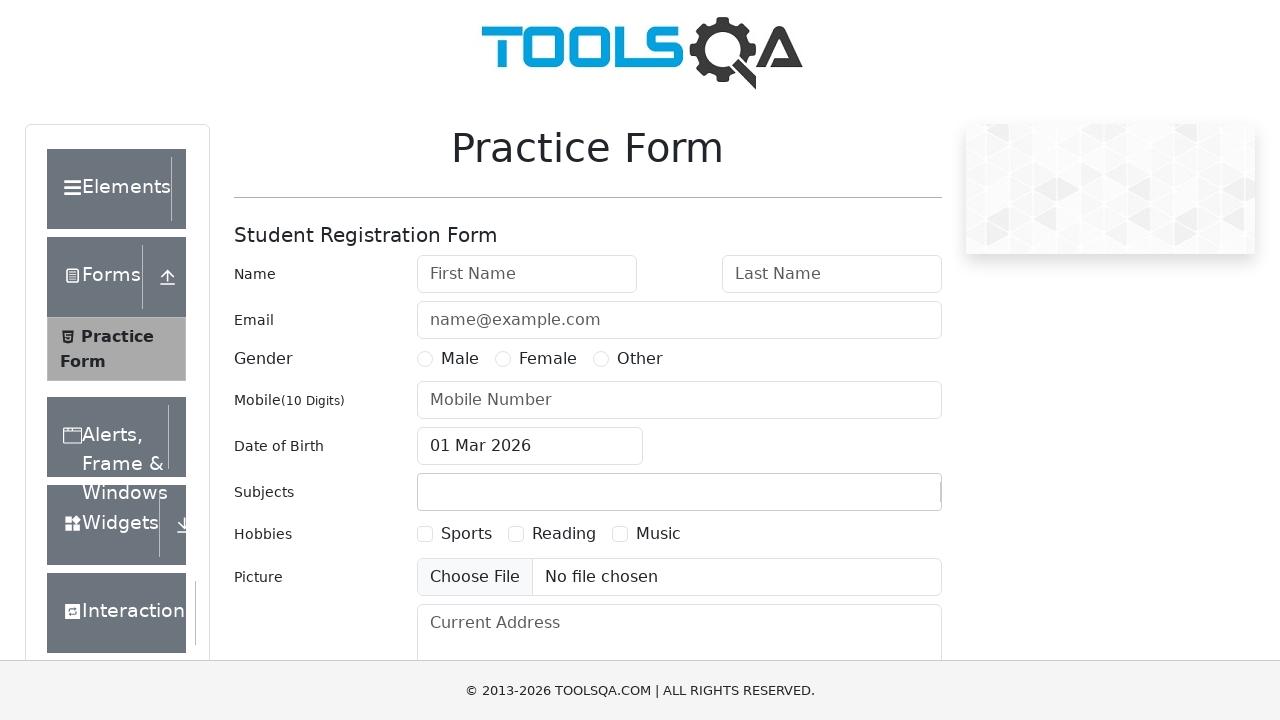

Removed fixed ad banner from page
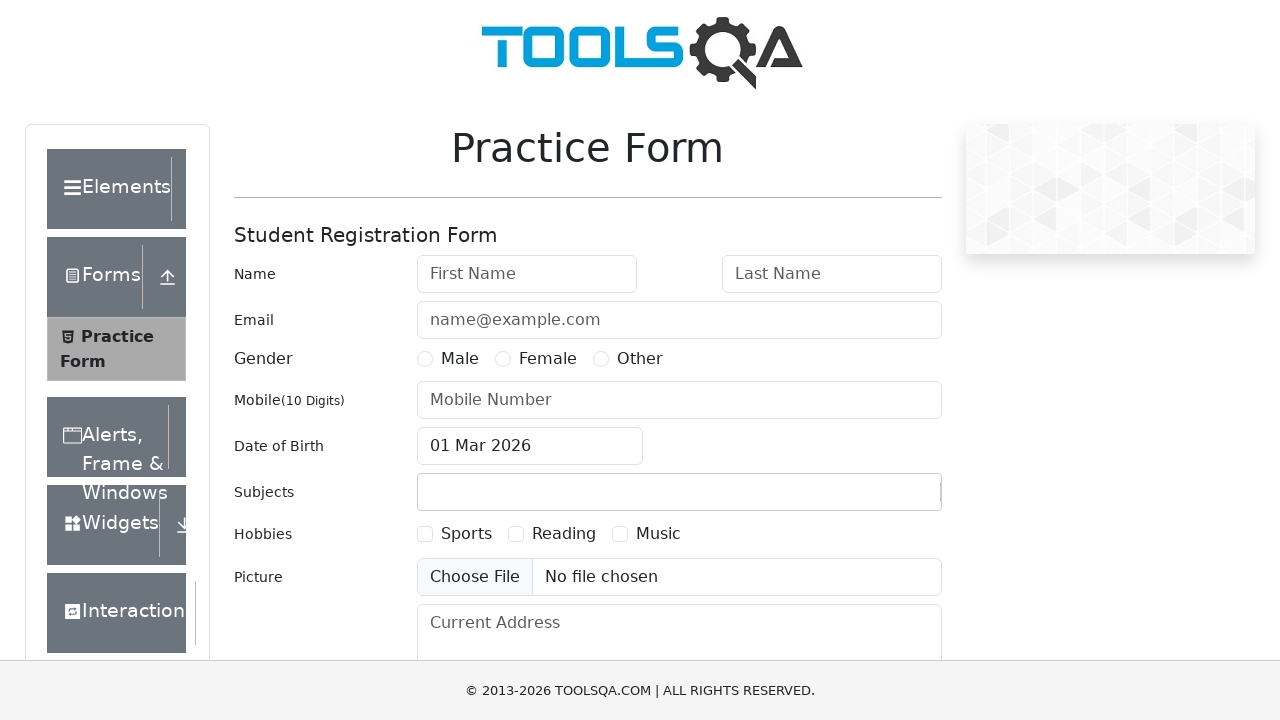

Removed footer element from page
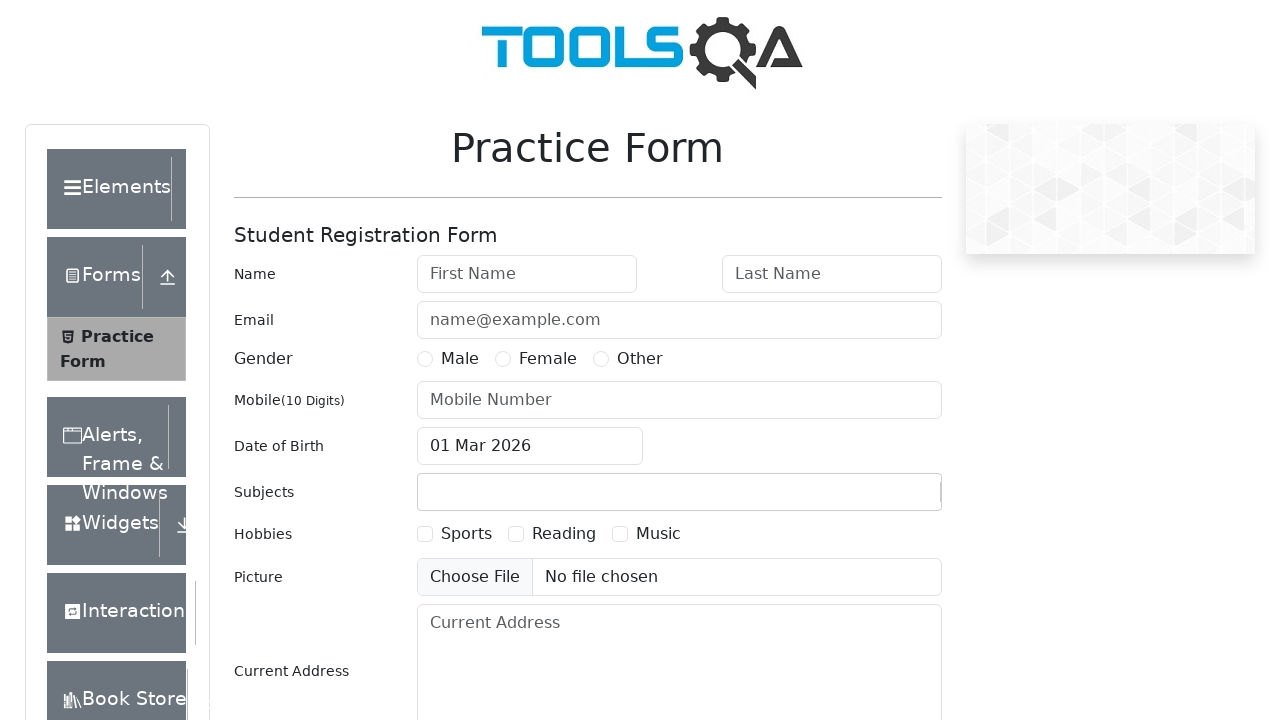

Filled first name field with 'Jane' on #firstName
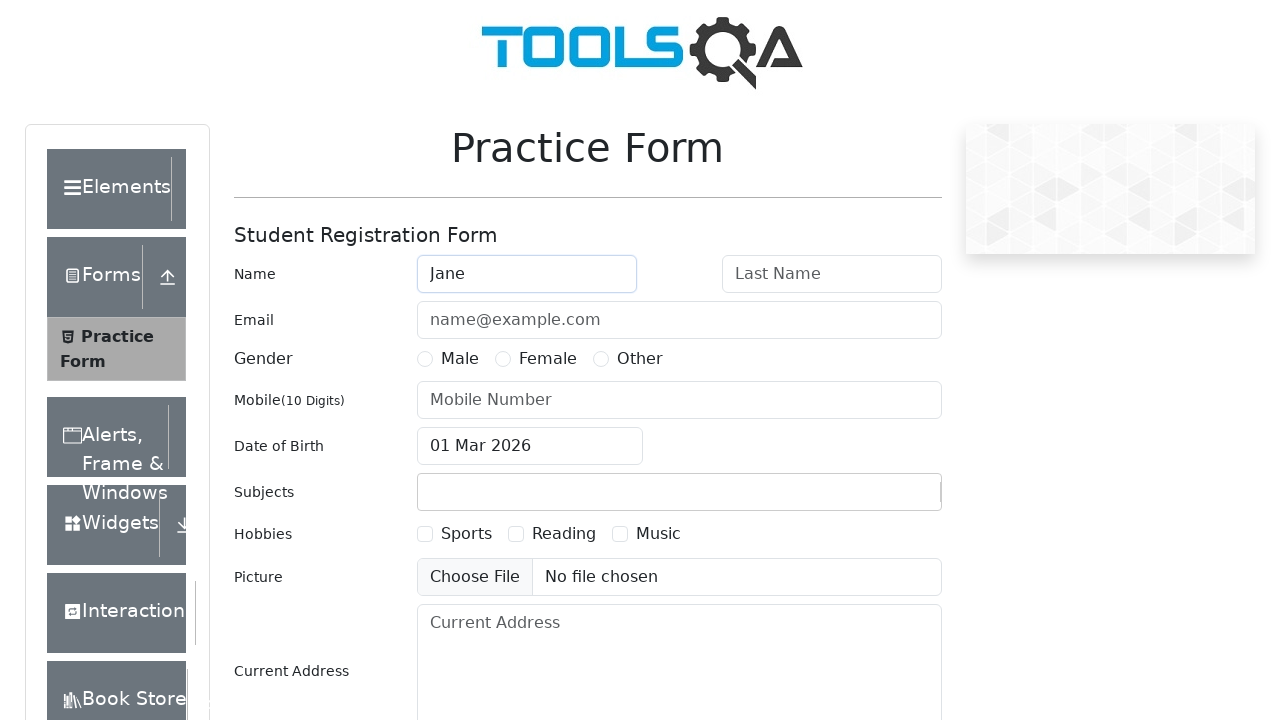

Filled last name field with 'Doe' on #lastName
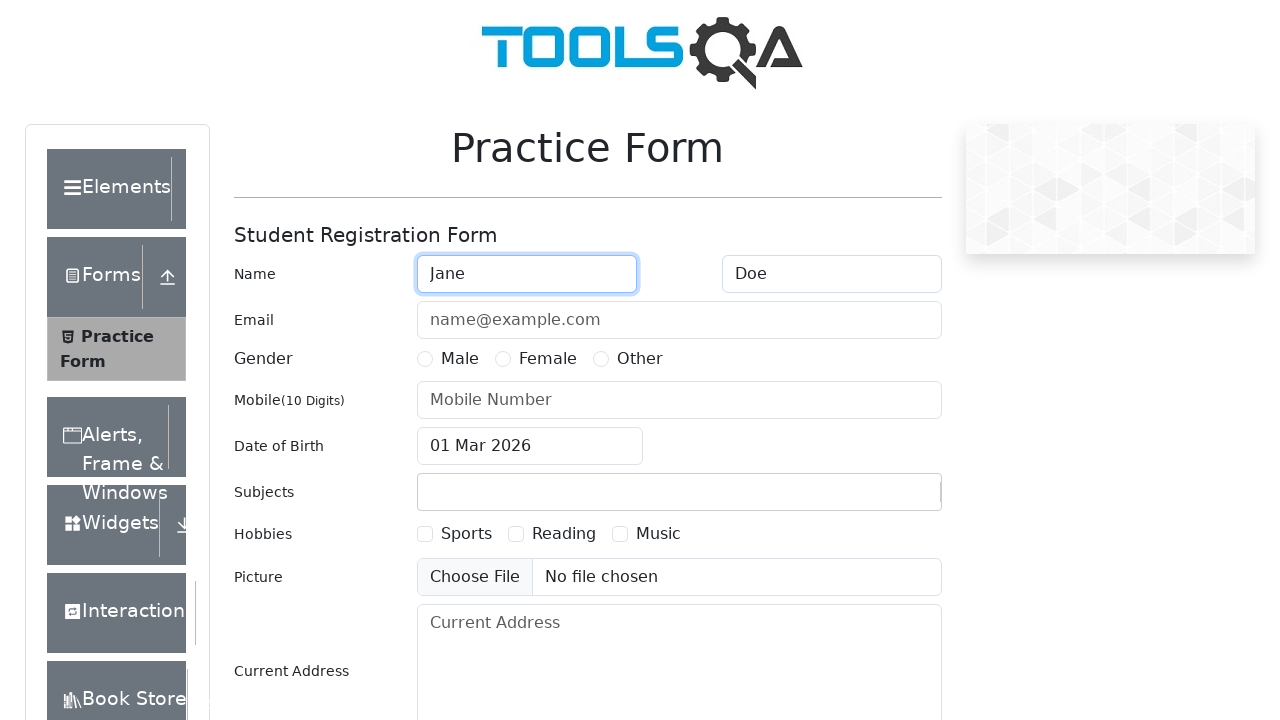

Filled email field with 'jana@test.com' on #userEmail
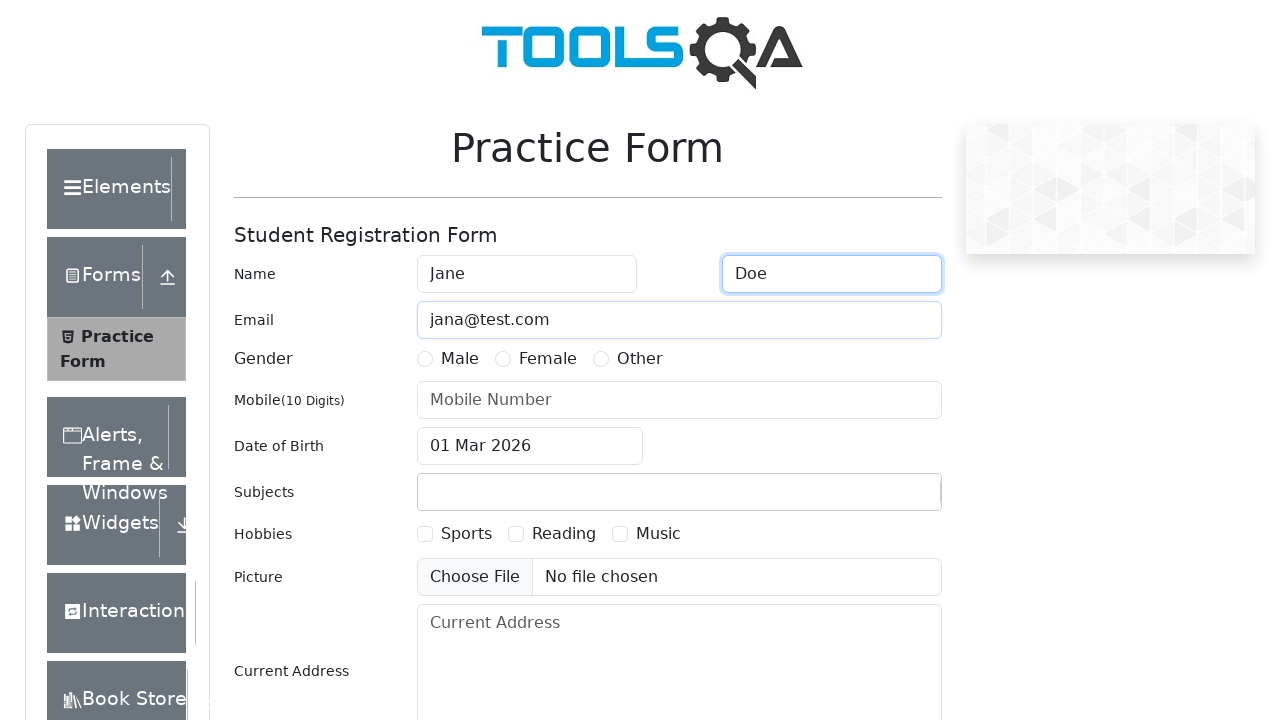

Selected gender radio button at (460, 359) on label[for='gender-radio-1']
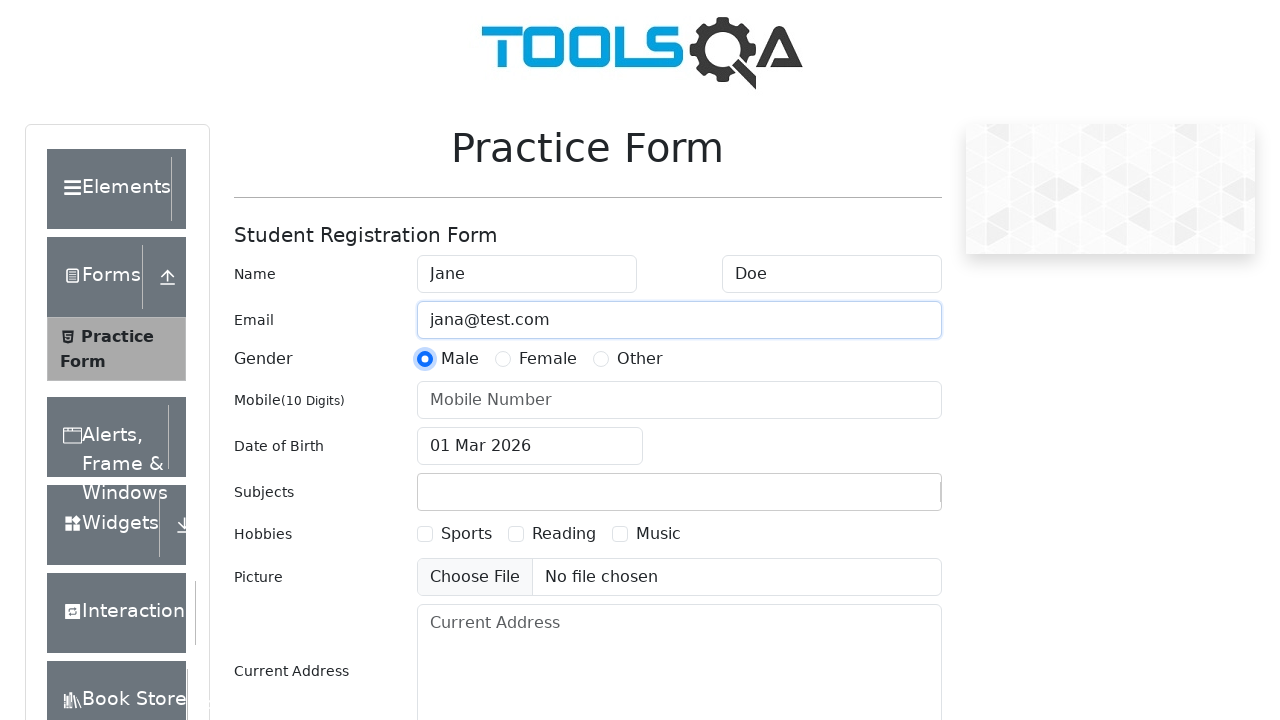

Filled mobile number with '1234567890' on #userNumber
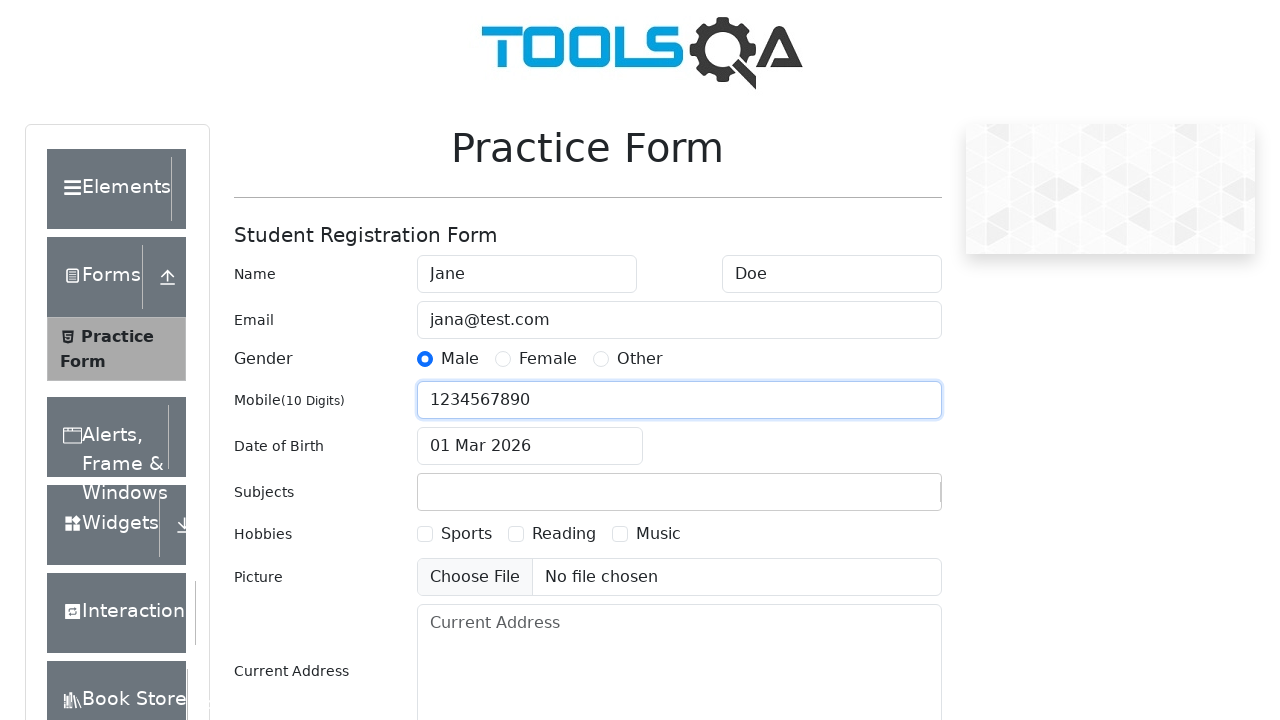

Typed 'Chemistry' in subjects input field on #subjectsInput
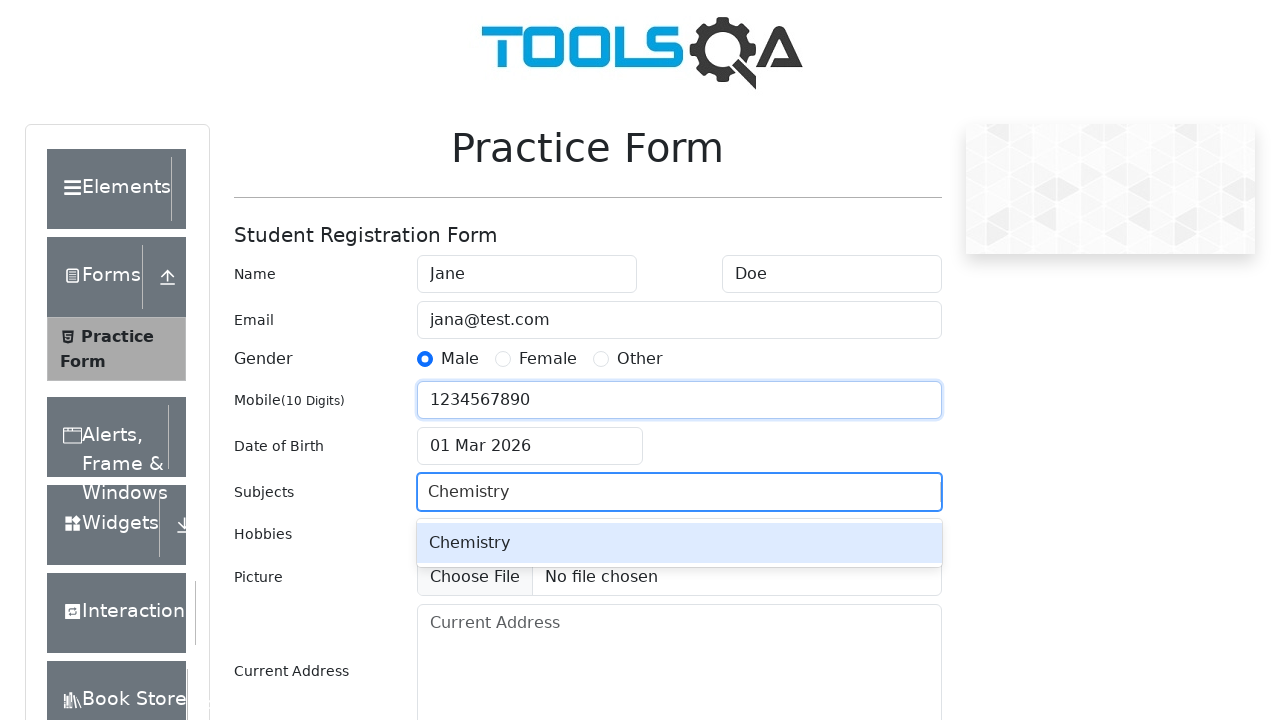

Pressed ArrowDown to navigate subject suggestions on #subjectsInput
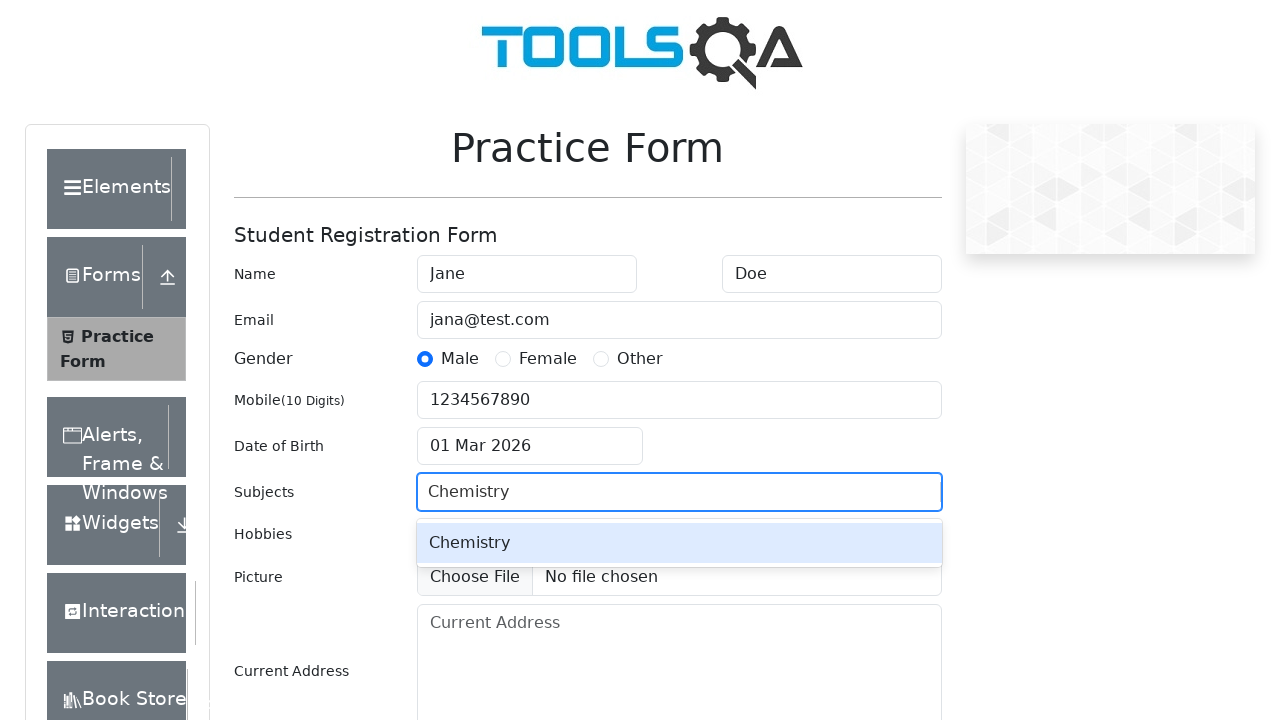

Pressed Enter to select Chemistry subject on #subjectsInput
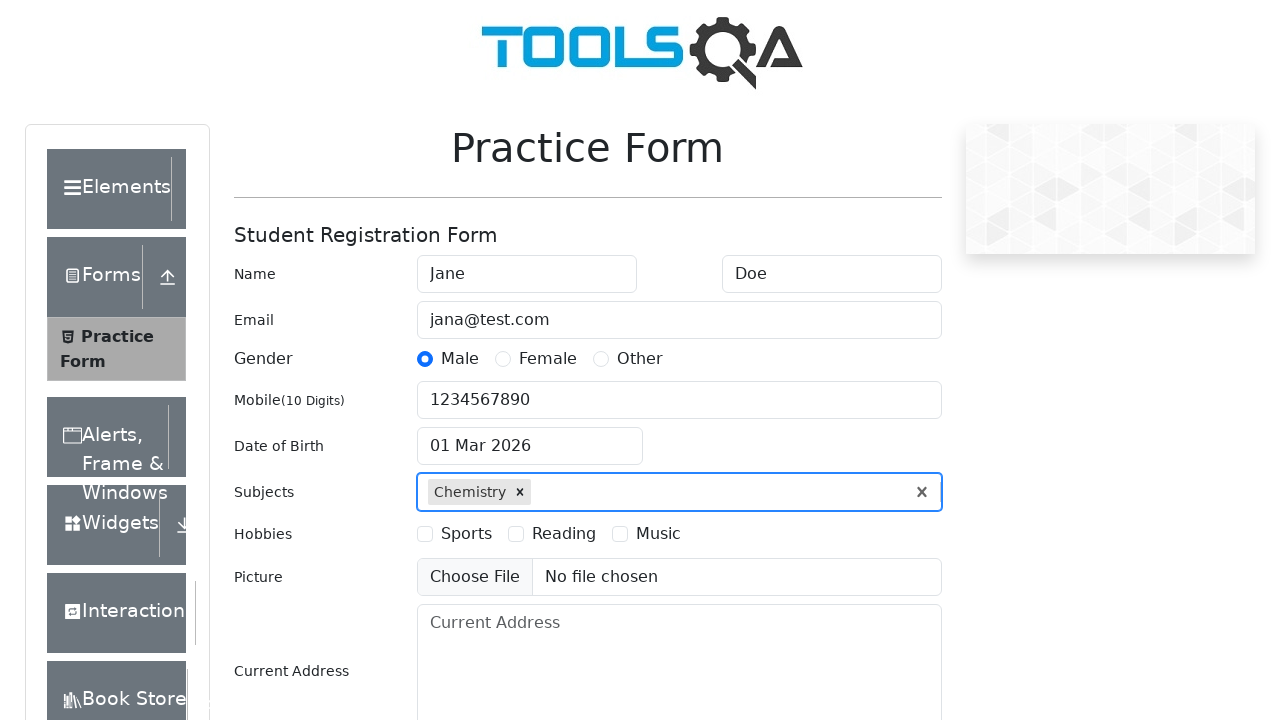

Typed 'Computer Science' in subjects input field on #subjectsInput
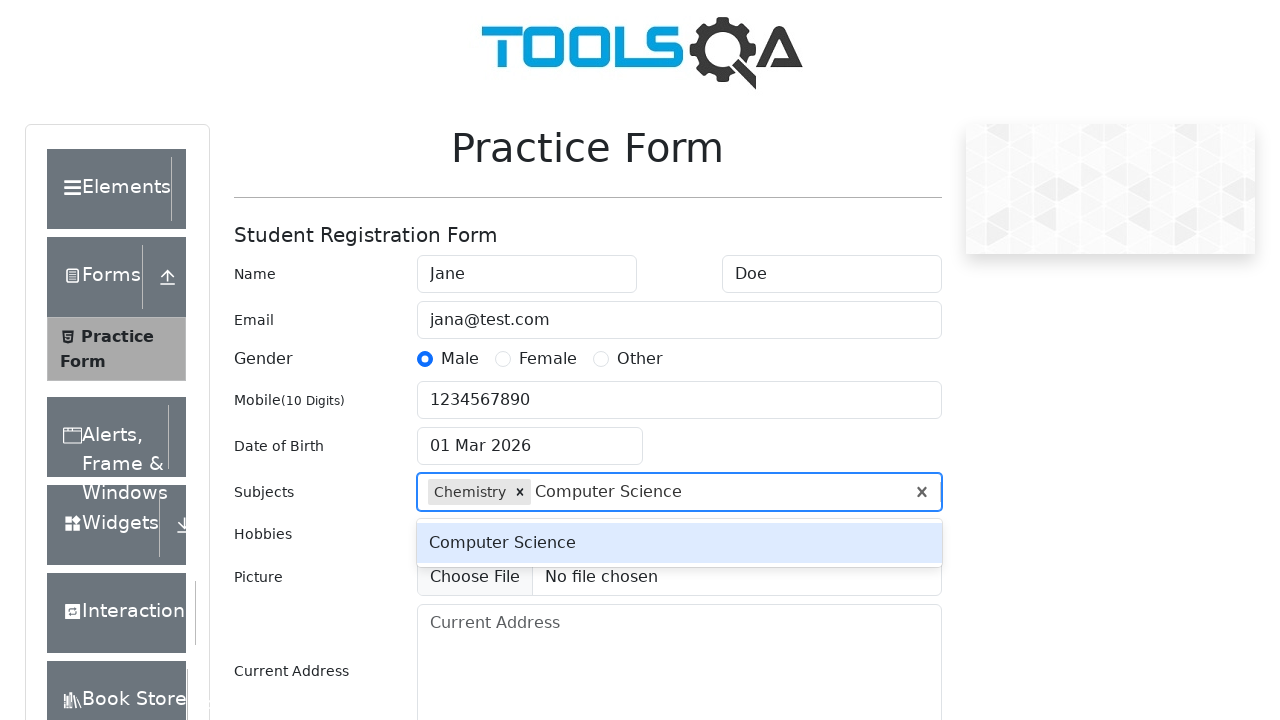

Pressed Tab to select Computer Science subject on #subjectsInput
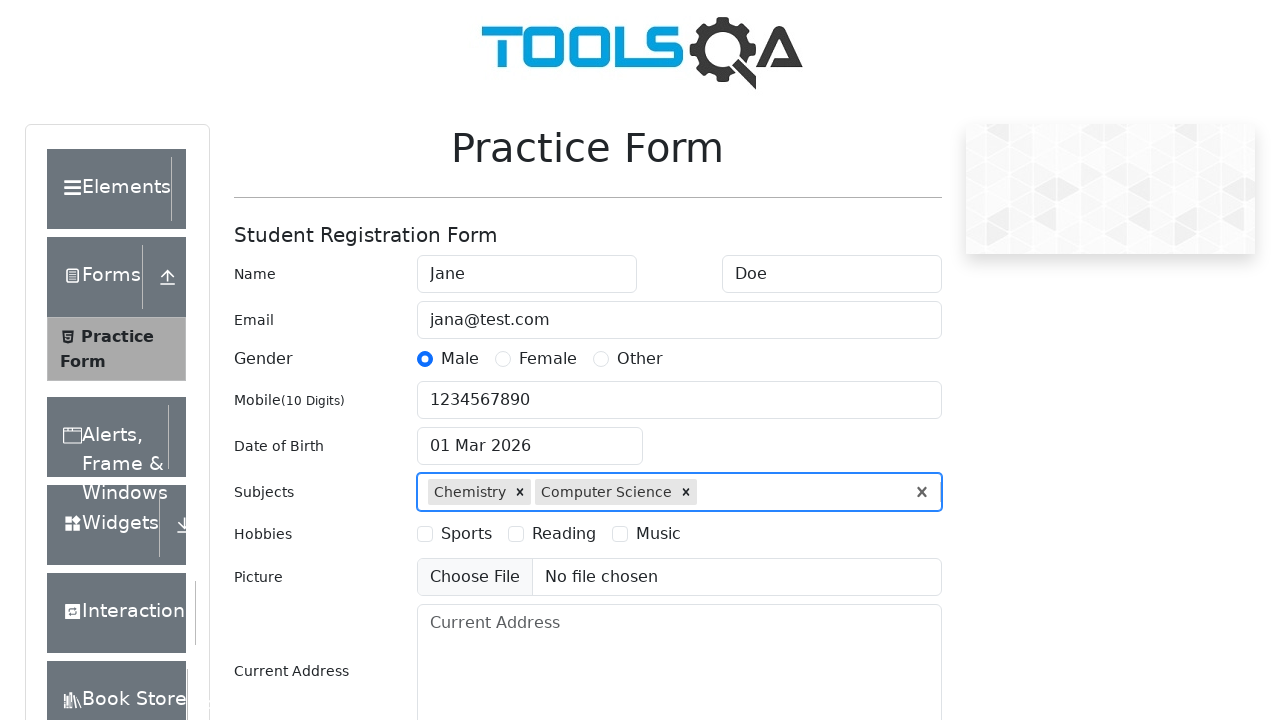

Selected hobbies checkbox at (466, 534) on label[for='hobbies-checkbox-1']
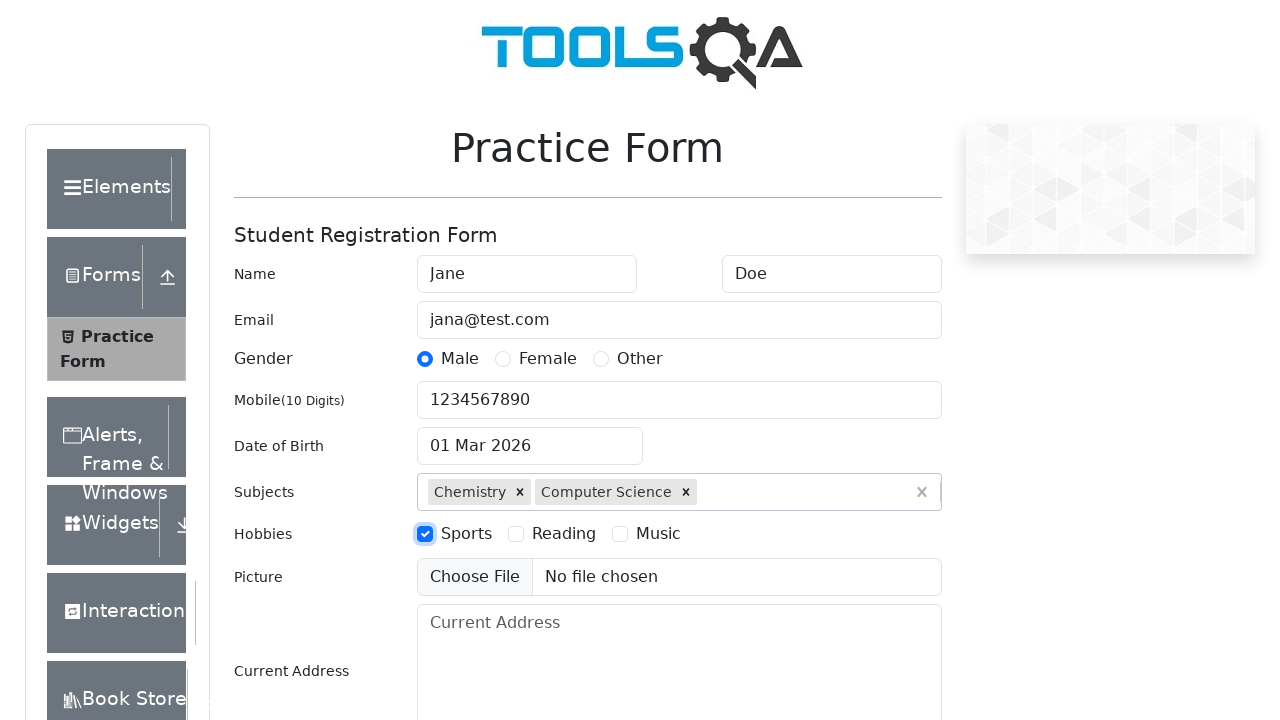

Skipped file upload (test file not available)
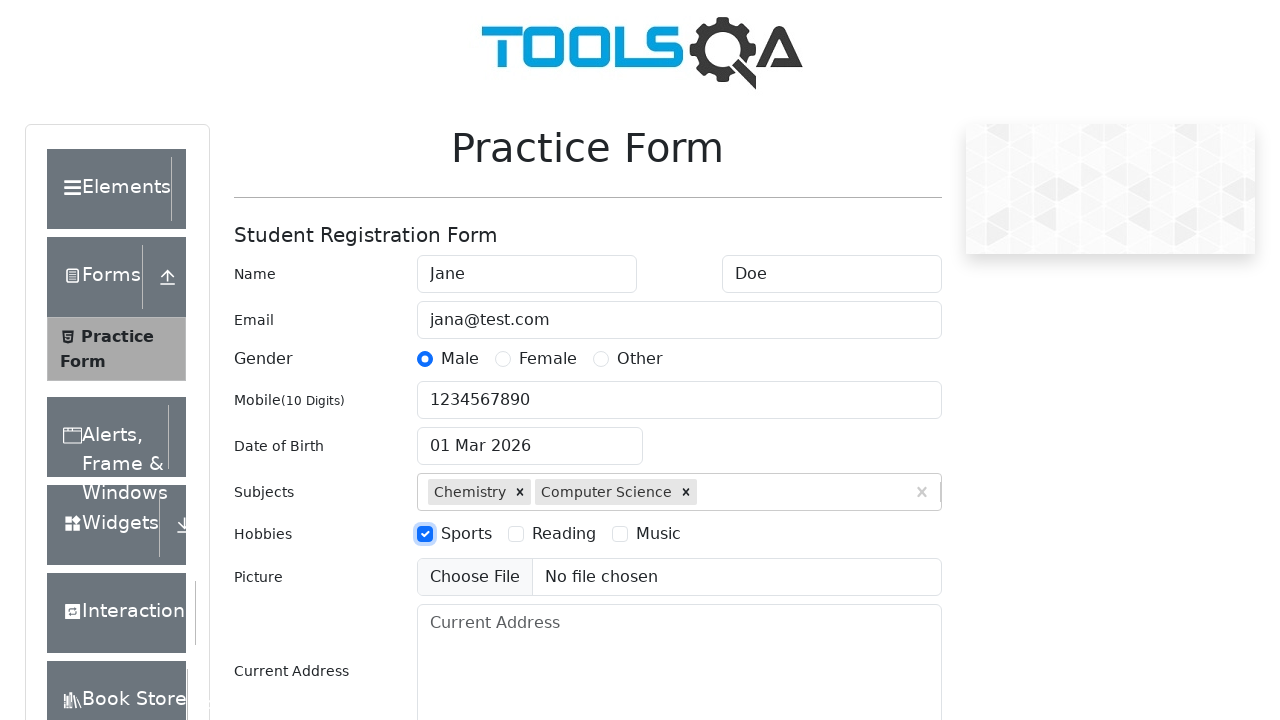

Filled current address with '17926 Eleanora Islands' on #currentAddress
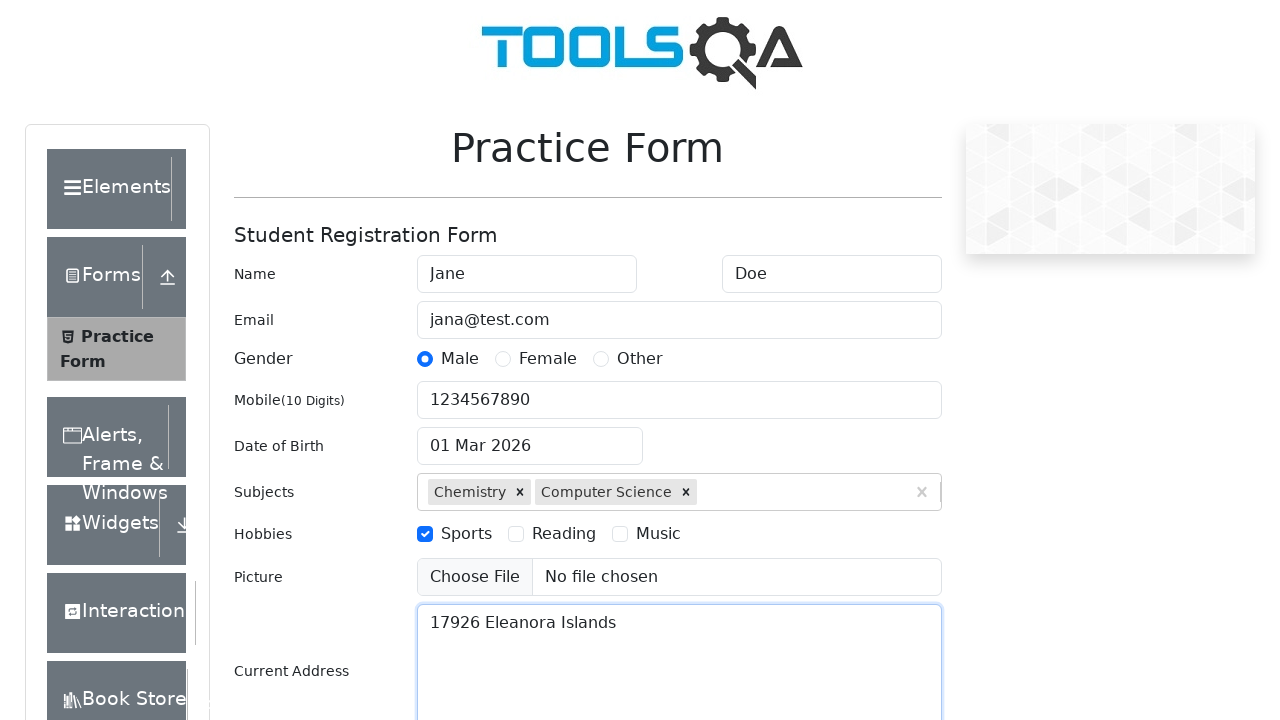

Clicked state dropdown to open options at (527, 437) on #state
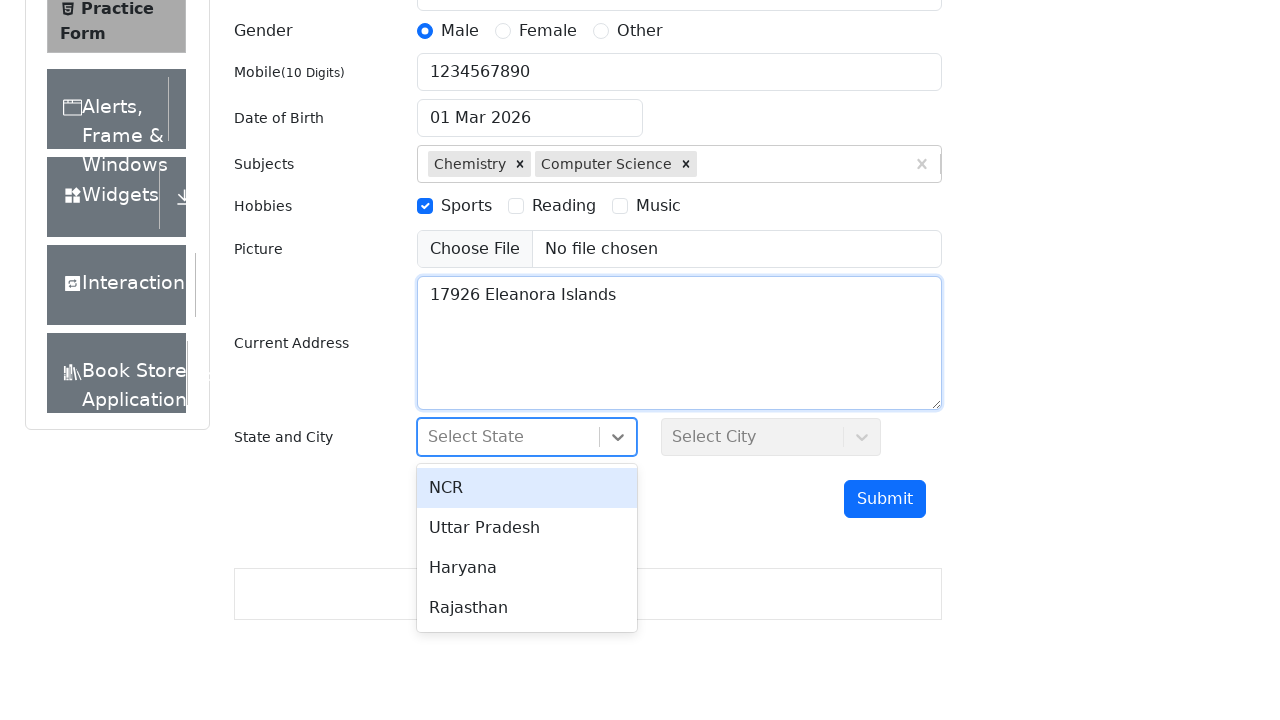

Selected first state option from dropdown at (527, 488) on #react-select-3-option-0
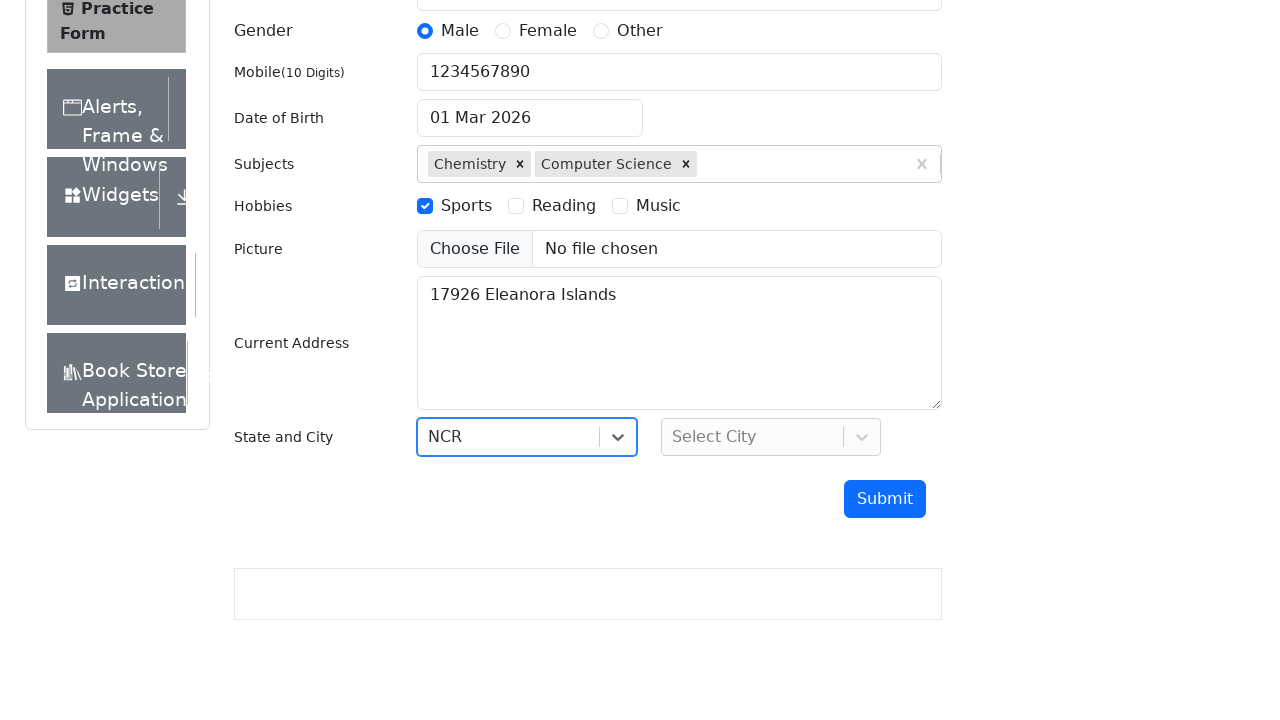

Clicked city dropdown to open options at (771, 437) on #city
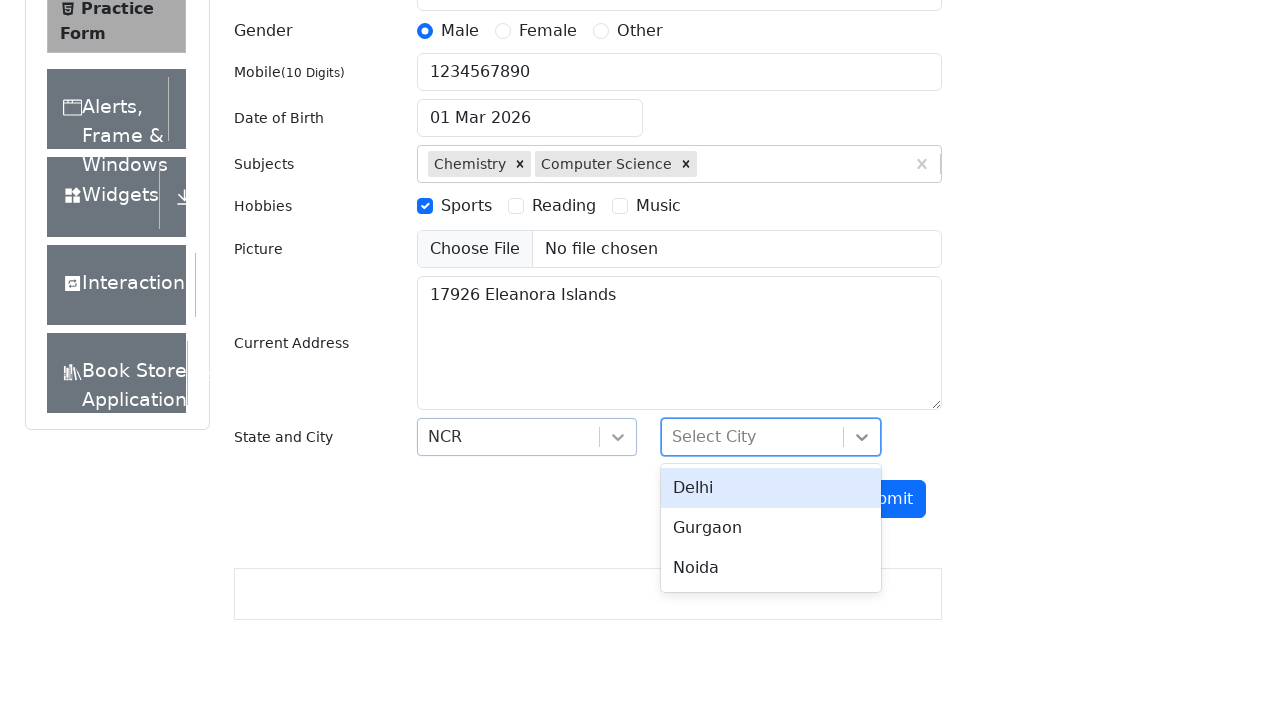

Selected first city option from dropdown at (771, 488) on #react-select-4-option-0
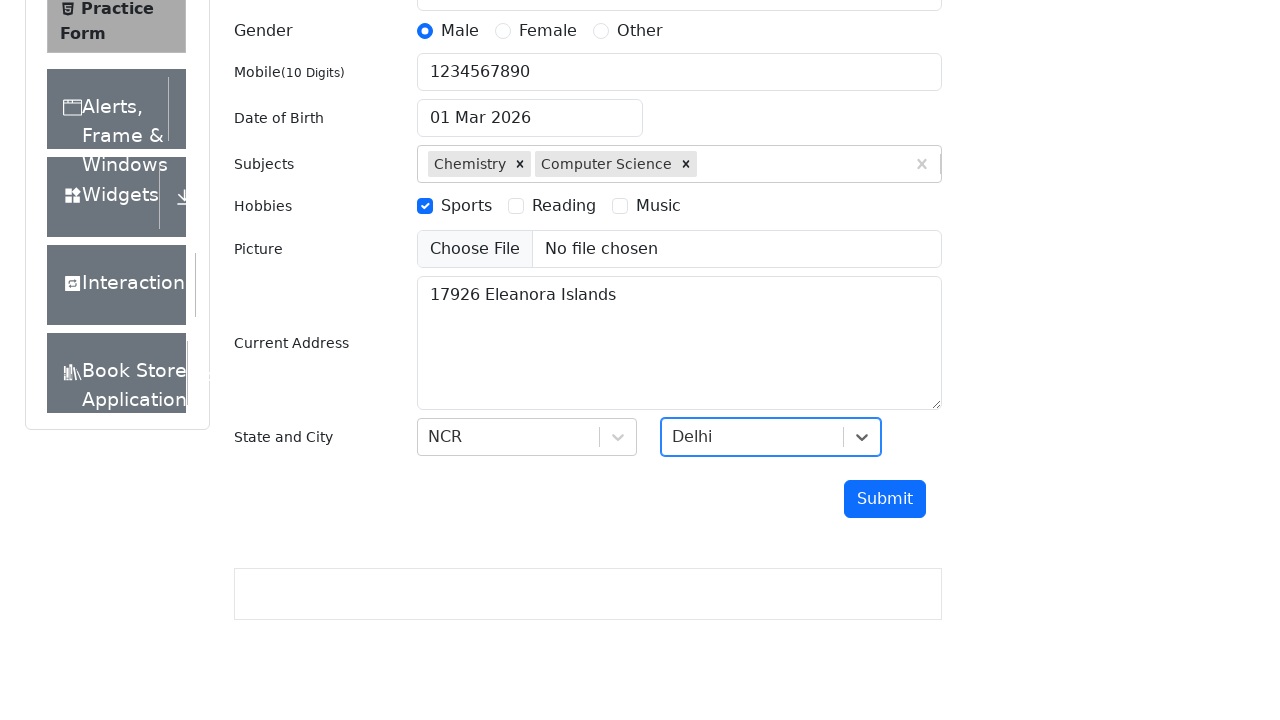

Clicked date of birth input to open datepicker at (530, 118) on #dateOfBirthInput
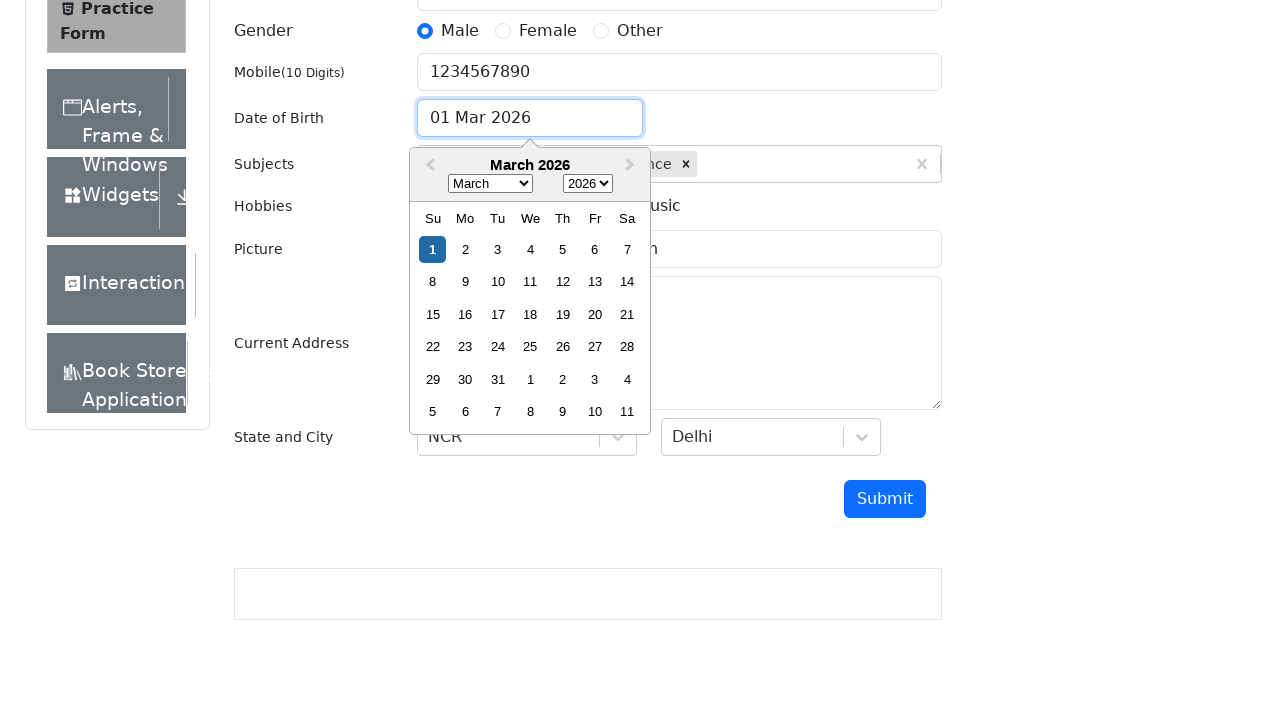

Selected May (month 4) from datepicker month dropdown on .react-datepicker__month-select
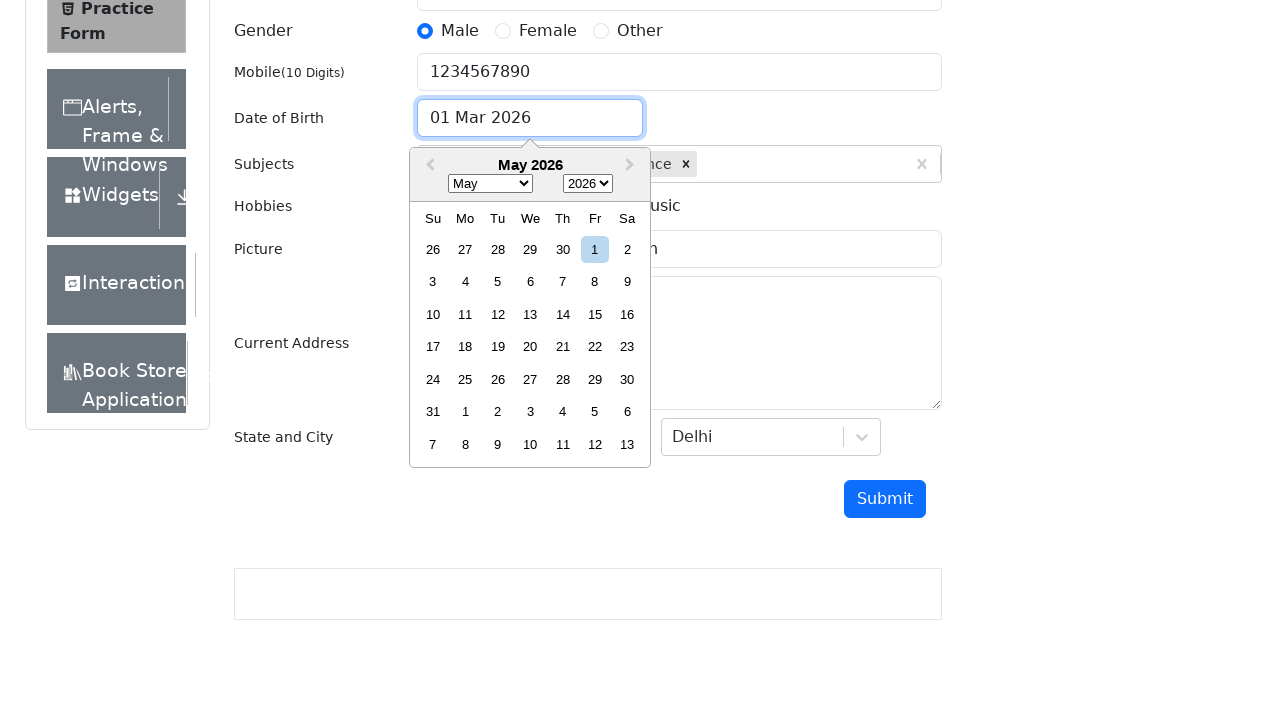

Selected 2014 from datepicker year dropdown on .react-datepicker__year-select
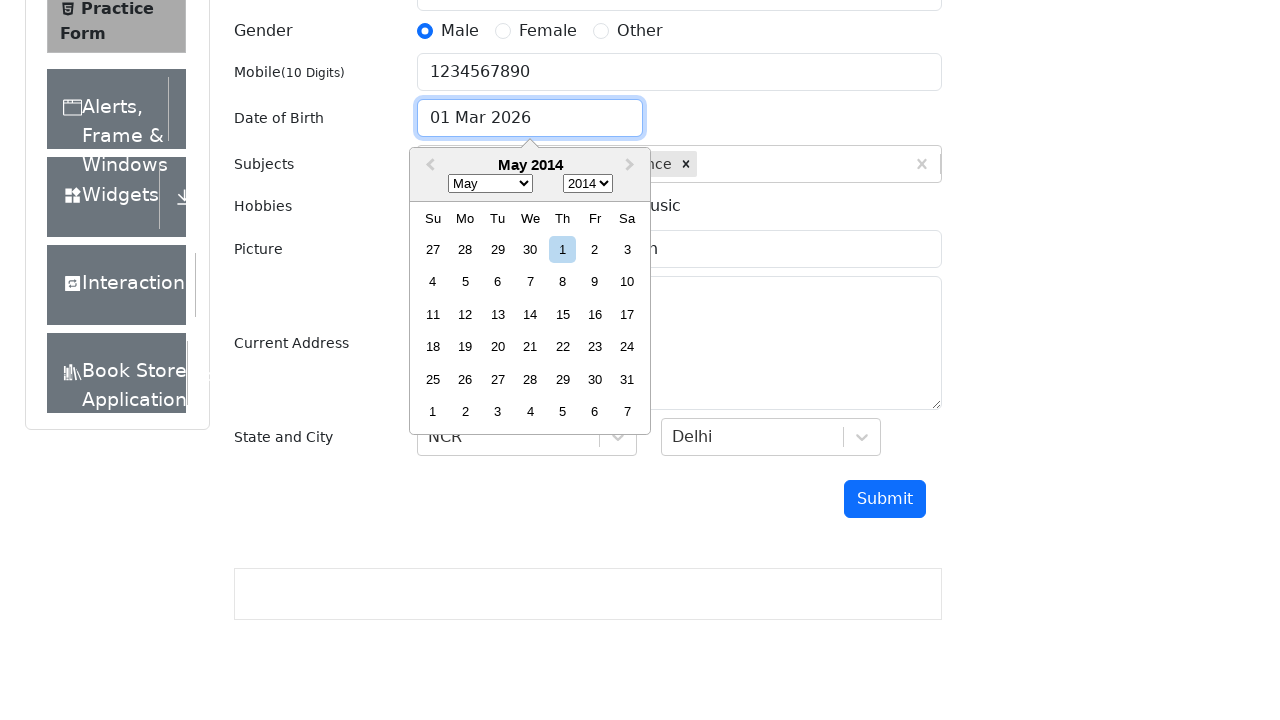

Selected day 4 from datepicker calendar at (433, 282) on .react-datepicker__day.react-datepicker__day--004
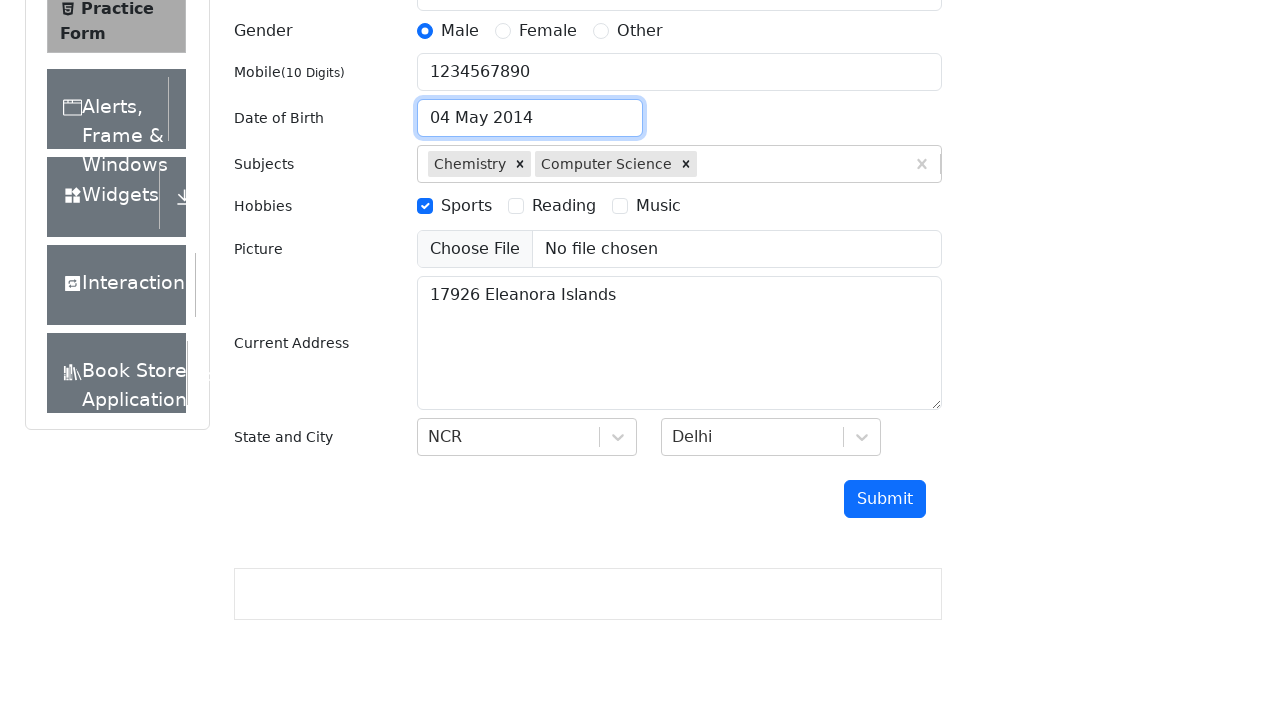

Clicked submit button to submit student registration form at (885, 499) on #submit
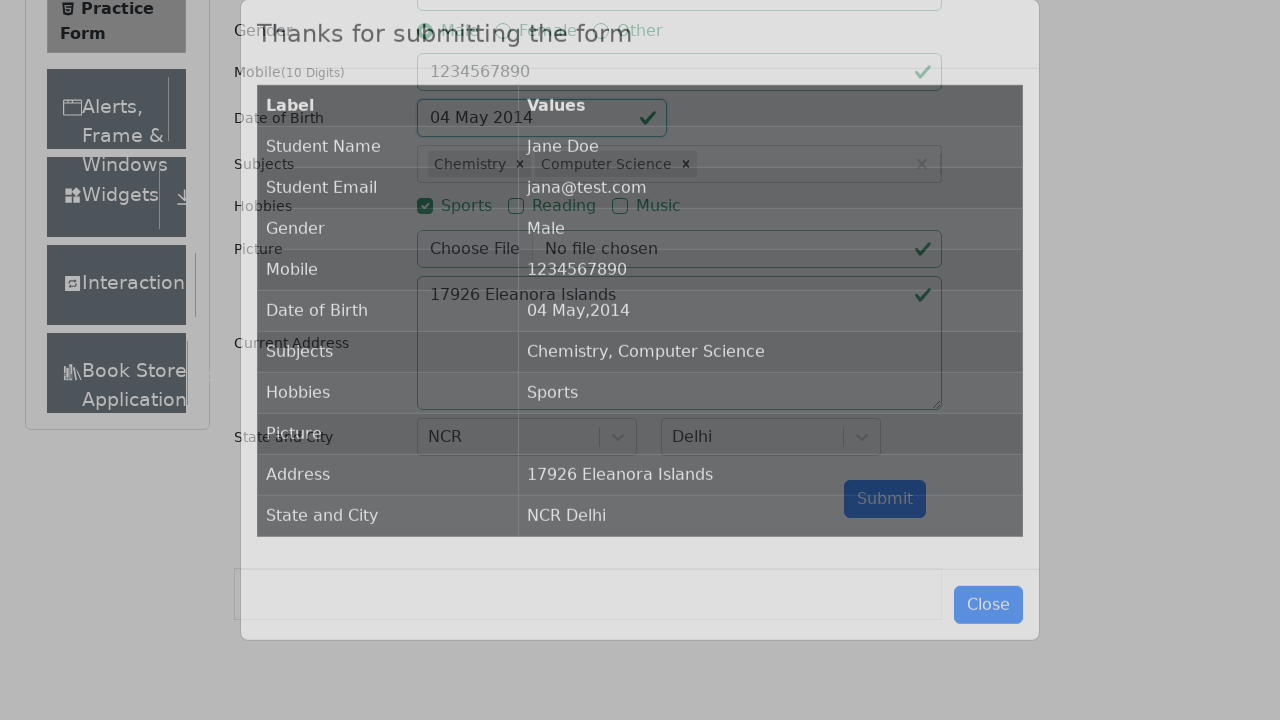

Form submission success modal appeared
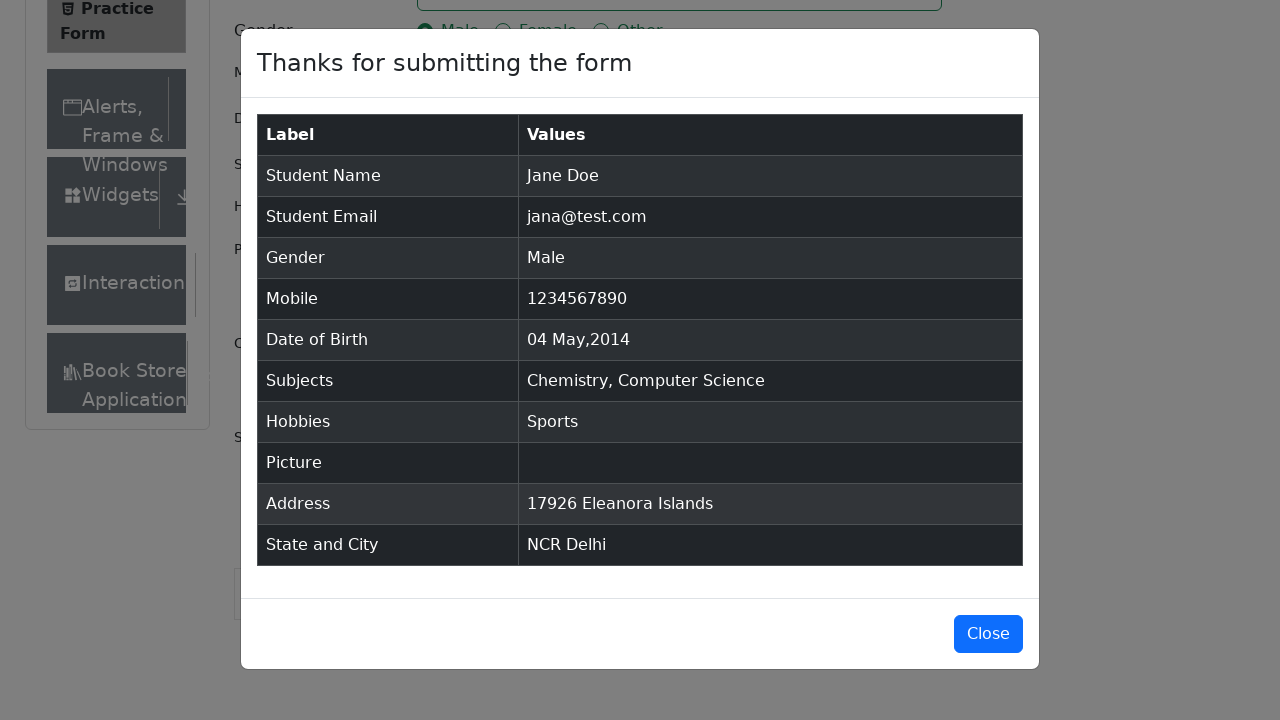

Verified success message 'Thanks for submitting the form' displayed in modal
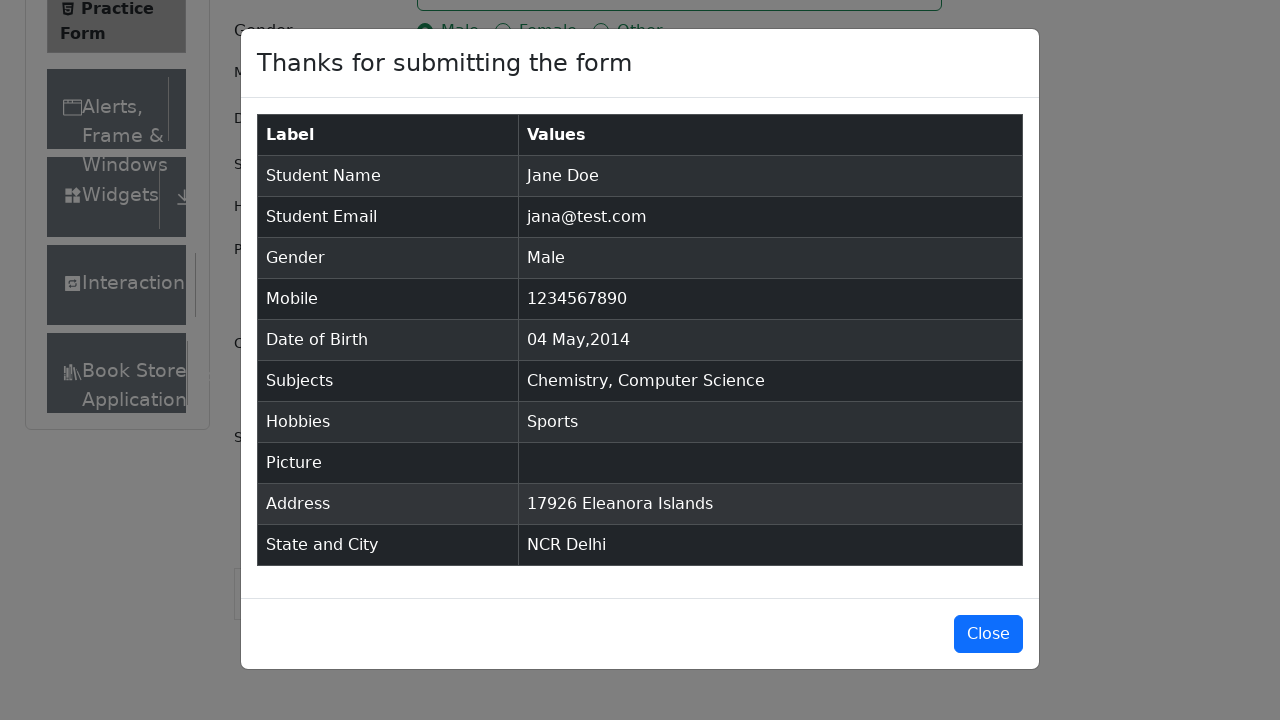

Form submission result table loaded
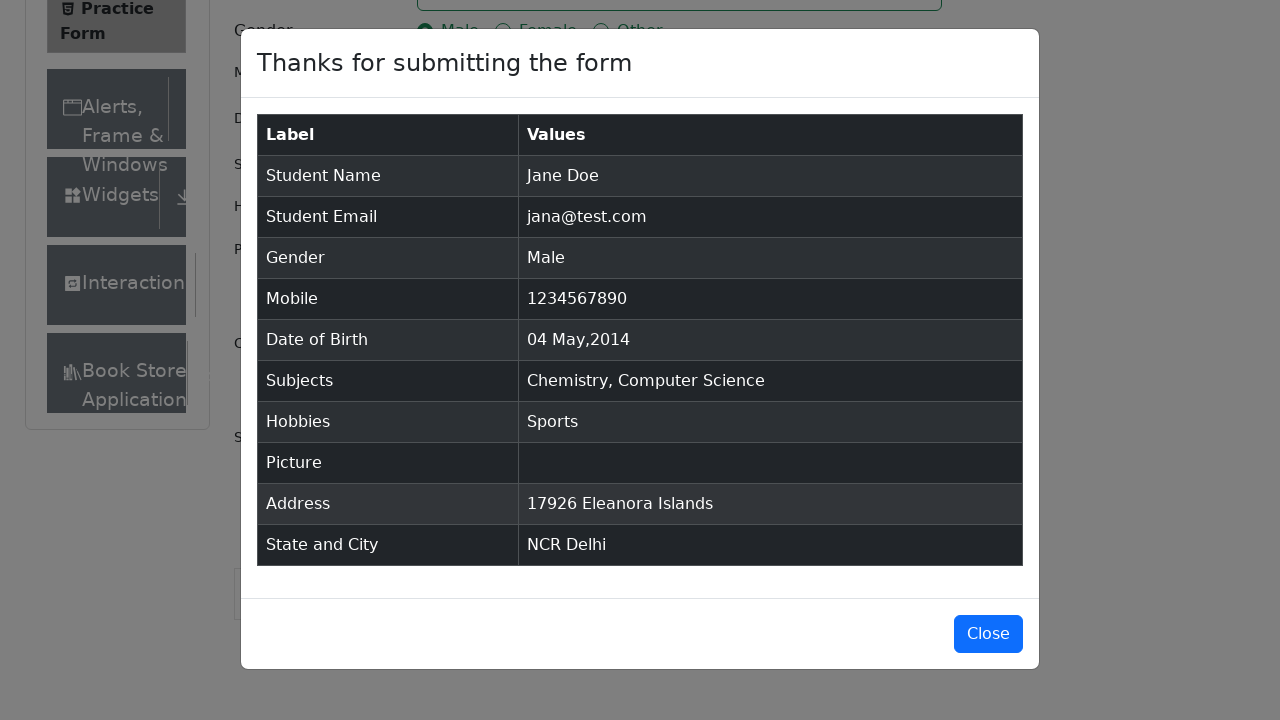

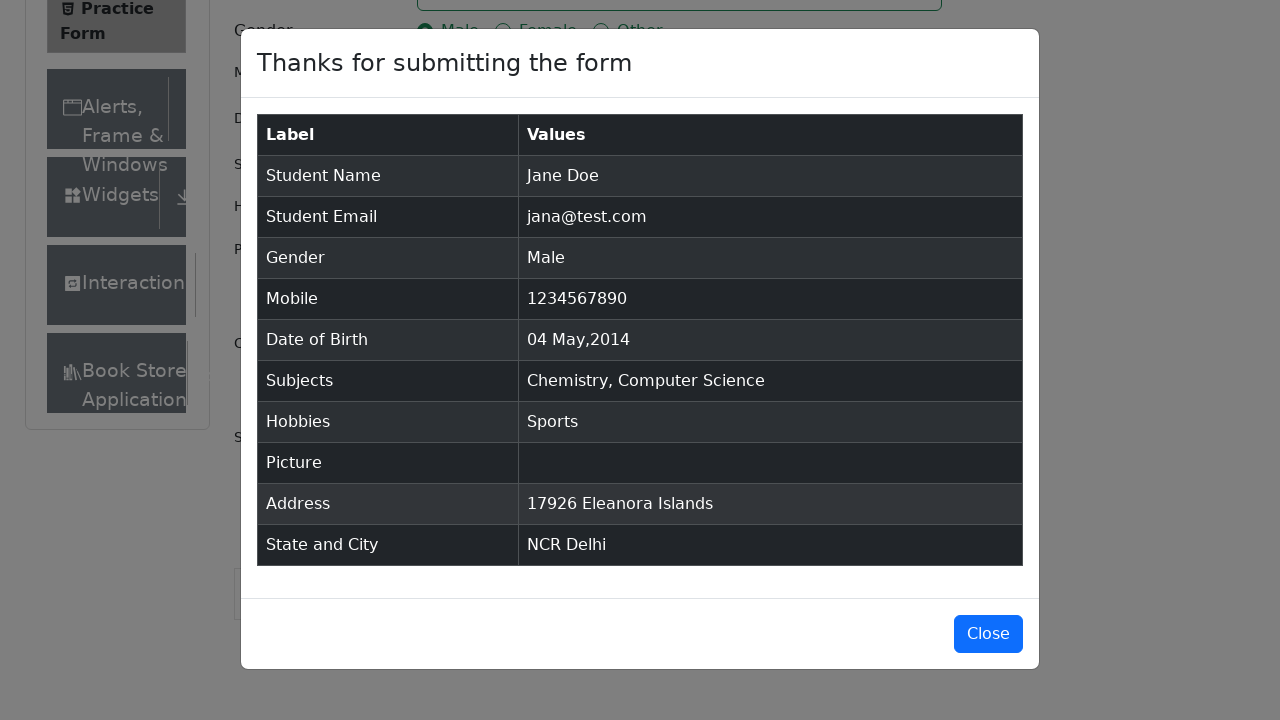